Tests that edits are cancelled when pressing Escape key

Starting URL: https://demo.playwright.dev/todomvc

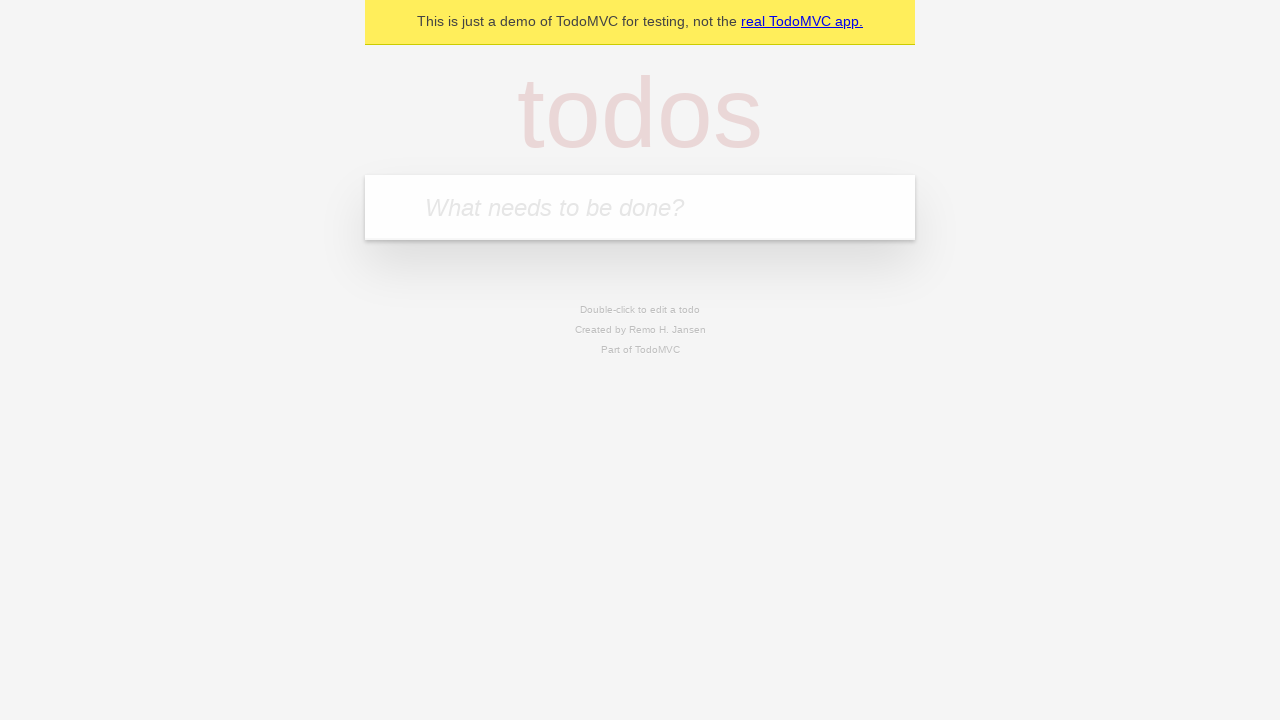

Filled todo input with 'buy some cheese' on internal:attr=[placeholder="What needs to be done?"i]
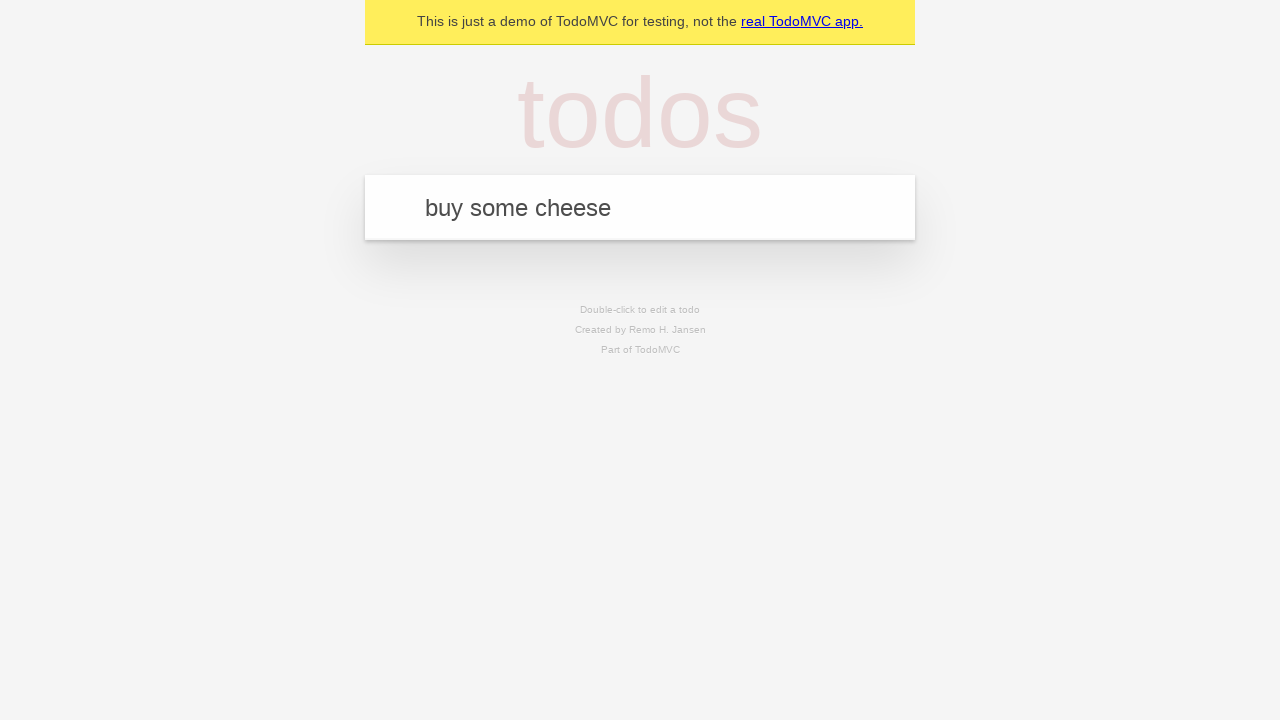

Pressed Enter to create first todo on internal:attr=[placeholder="What needs to be done?"i]
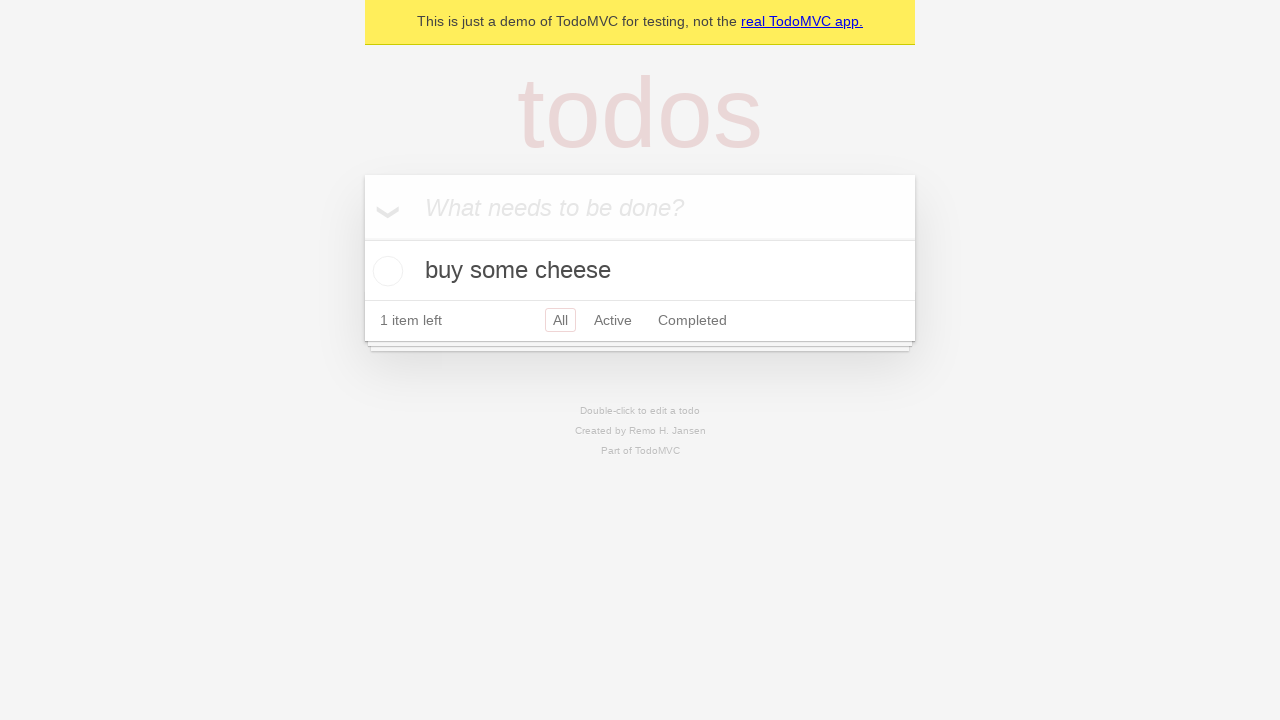

Filled todo input with 'feed the cat' on internal:attr=[placeholder="What needs to be done?"i]
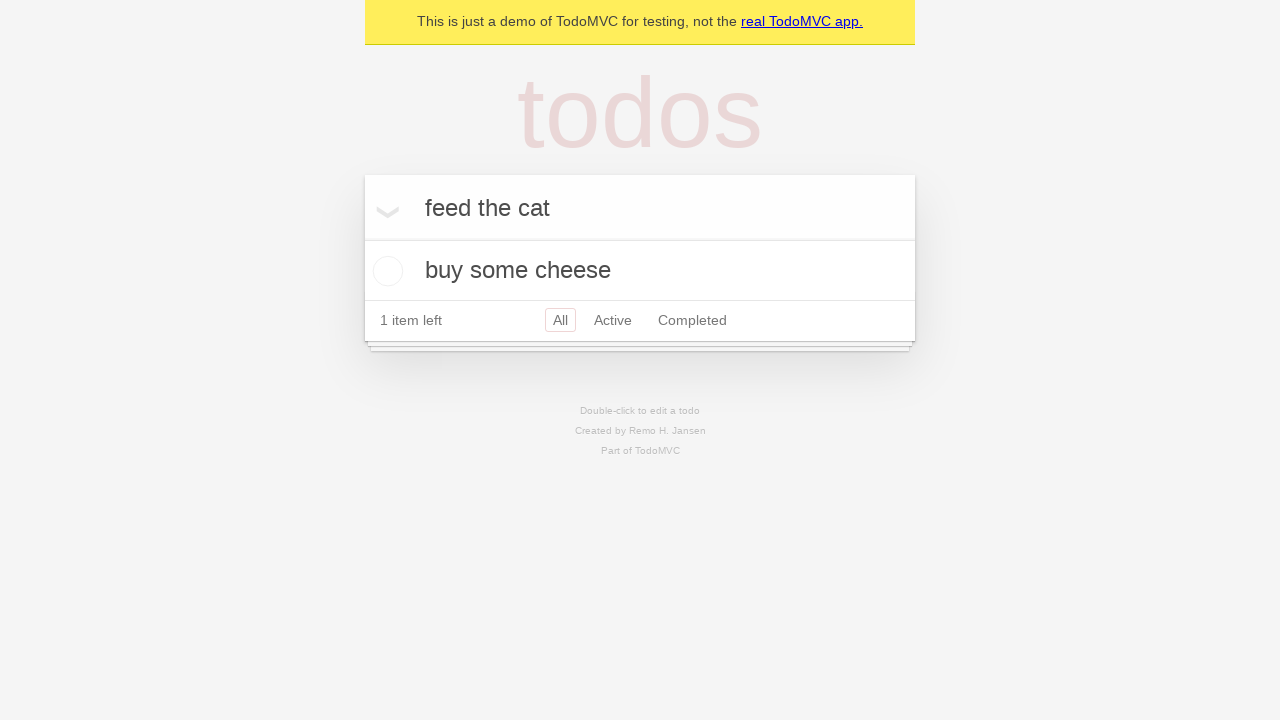

Pressed Enter to create second todo on internal:attr=[placeholder="What needs to be done?"i]
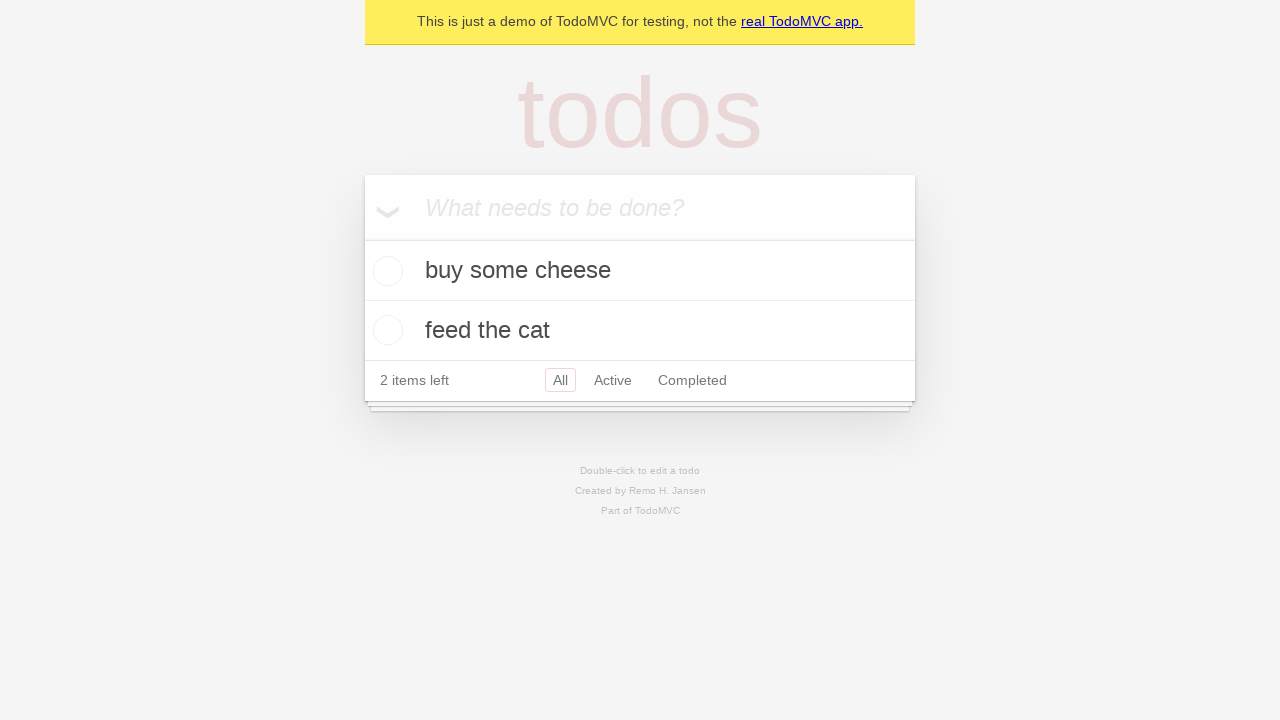

Filled todo input with 'book a doctors appointment' on internal:attr=[placeholder="What needs to be done?"i]
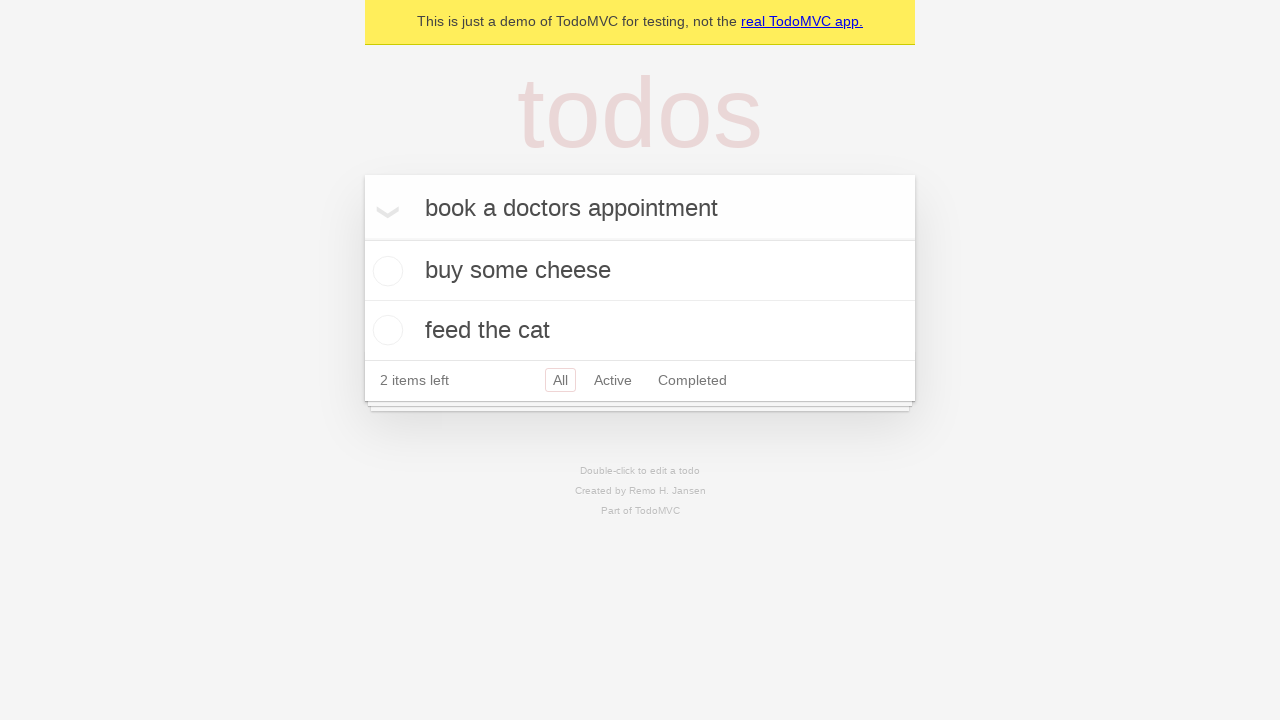

Pressed Enter to create third todo on internal:attr=[placeholder="What needs to be done?"i]
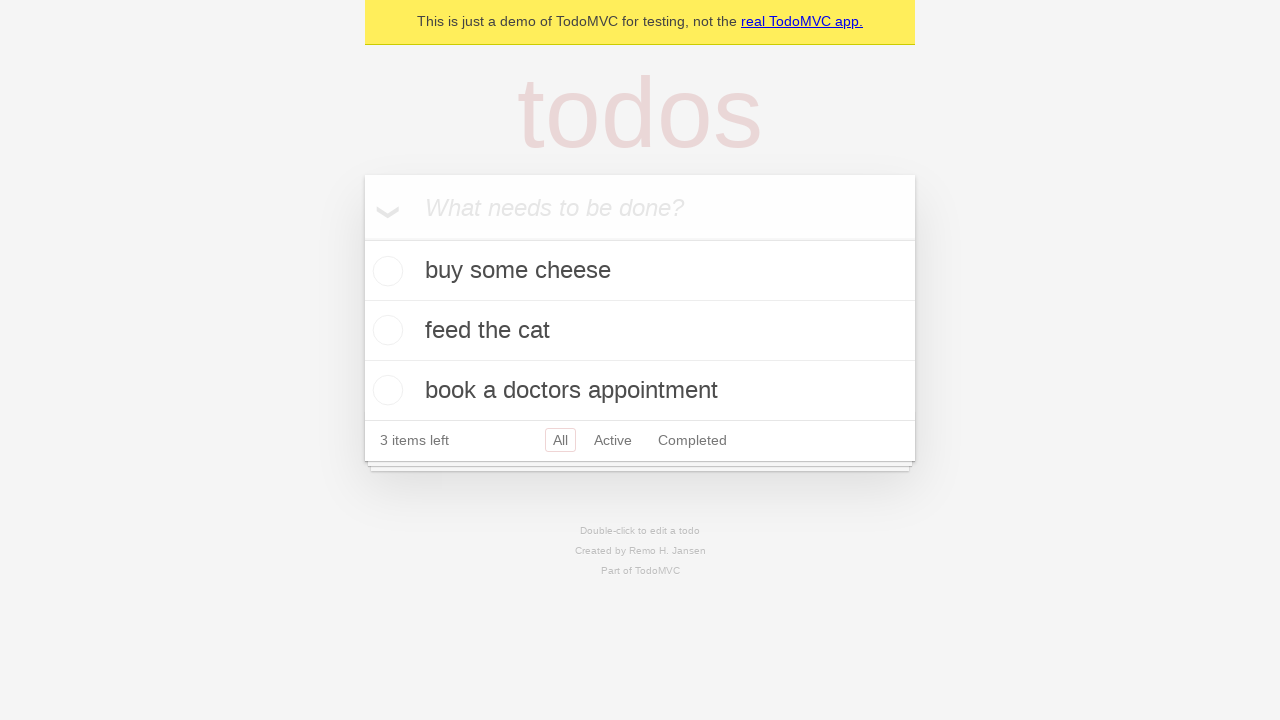

Double-clicked second todo to enter edit mode at (640, 331) on [data-testid='todo-item'] >> nth=1
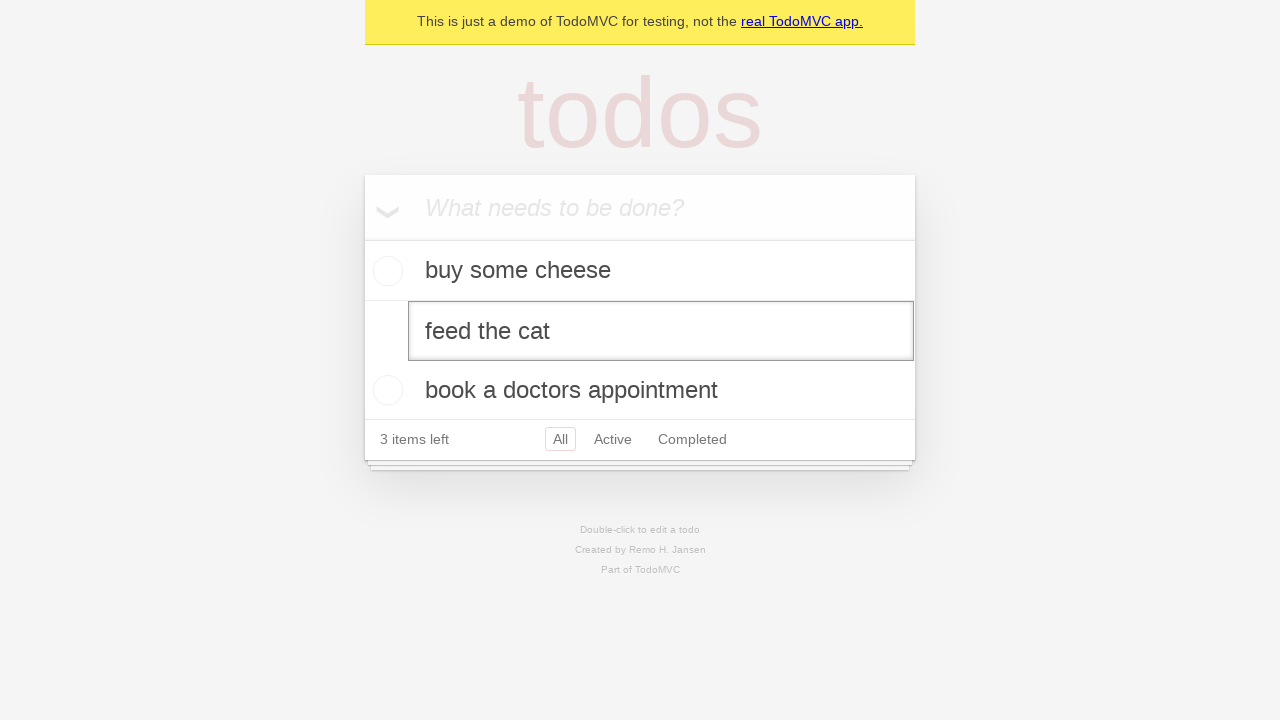

Filled edit textbox with 'buy some sausages' on [data-testid='todo-item'] >> nth=1 >> internal:role=textbox[name="Edit"i]
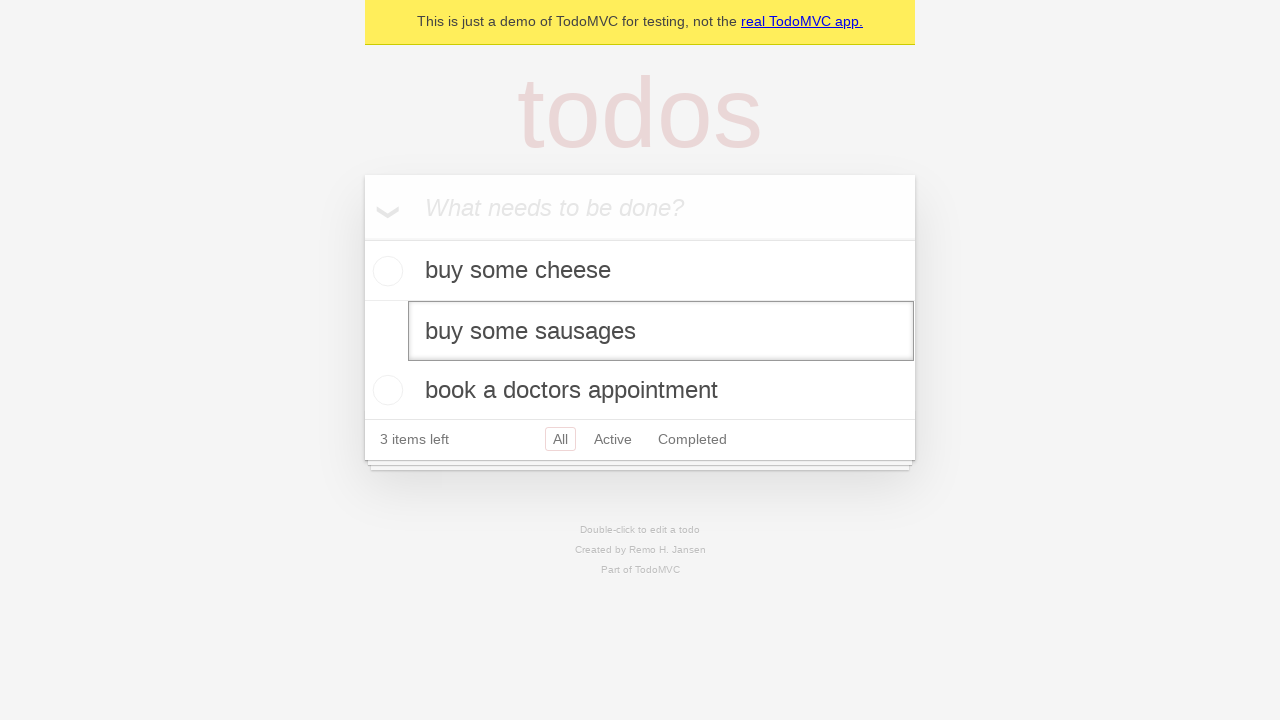

Pressed Escape to cancel edit on [data-testid='todo-item'] >> nth=1 >> internal:role=textbox[name="Edit"i]
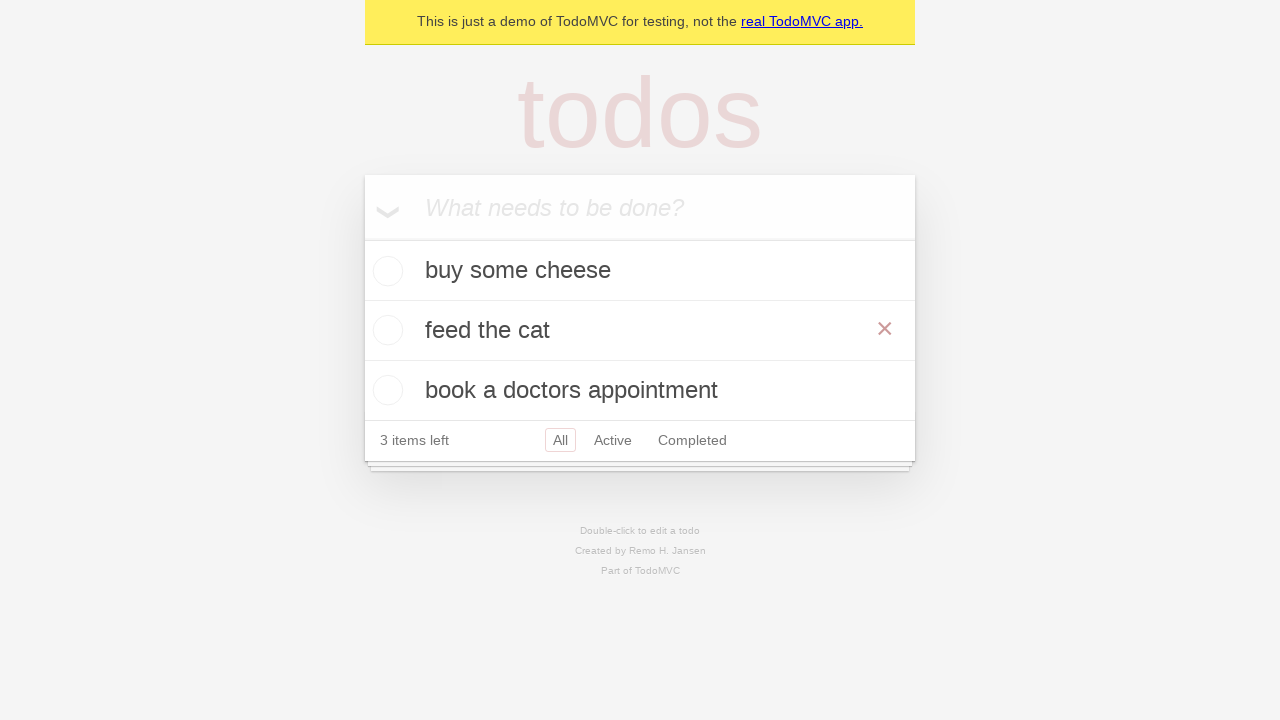

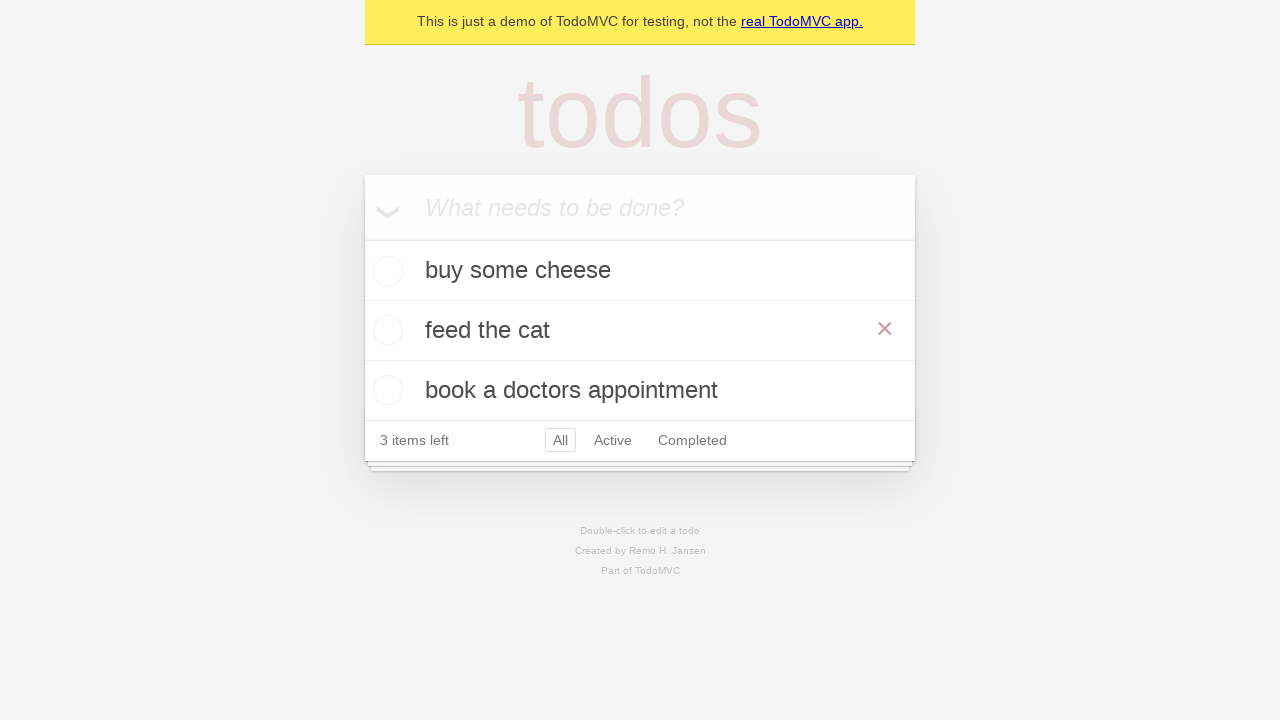